Tests a practice form by filling in first name, last name fields (with clearing and re-entering), and selecting the male gender radio button

Starting URL: https://demoqa.com/automation-practice-form

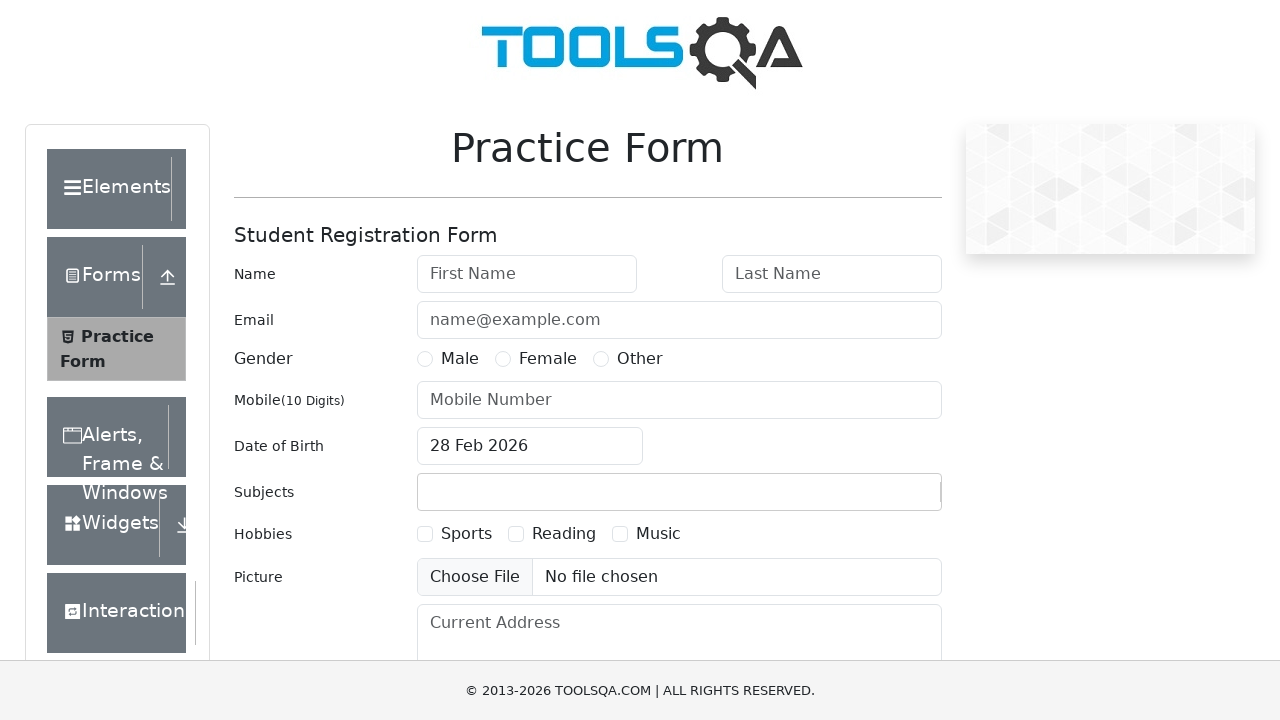

Filled first name field with 'John' on #firstName
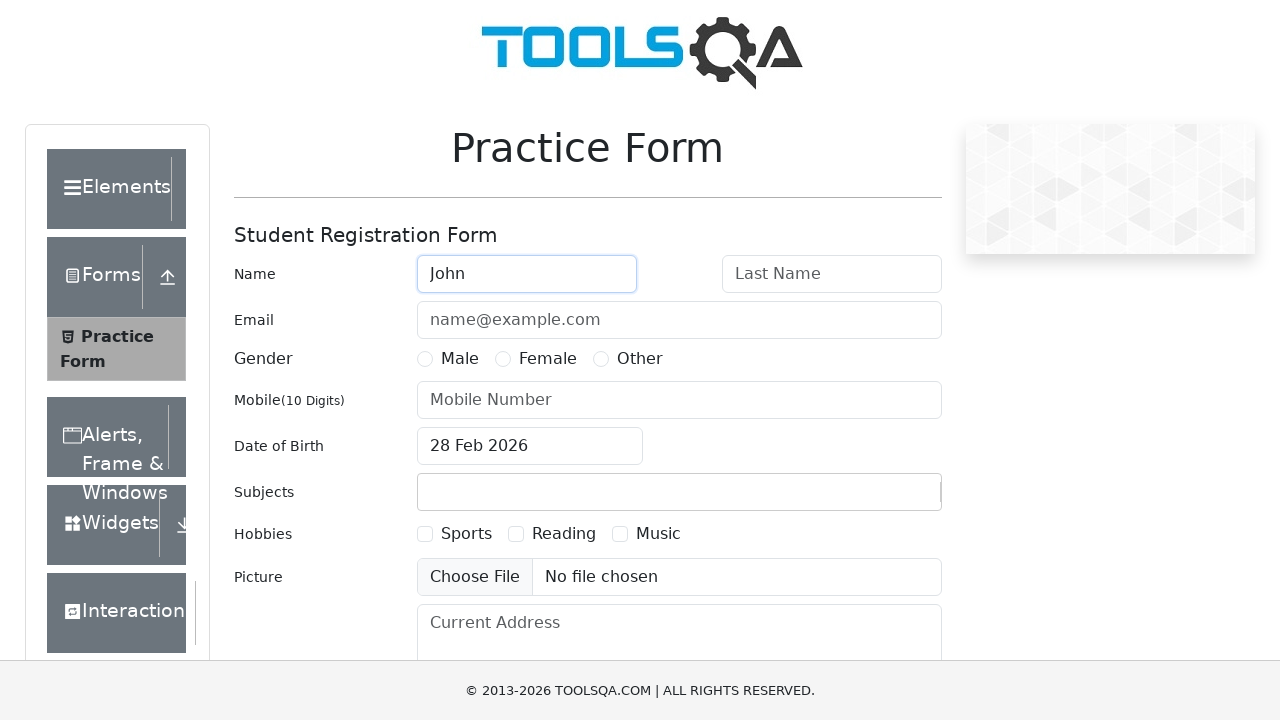

Filled last name field with 'Smith' on #lastName
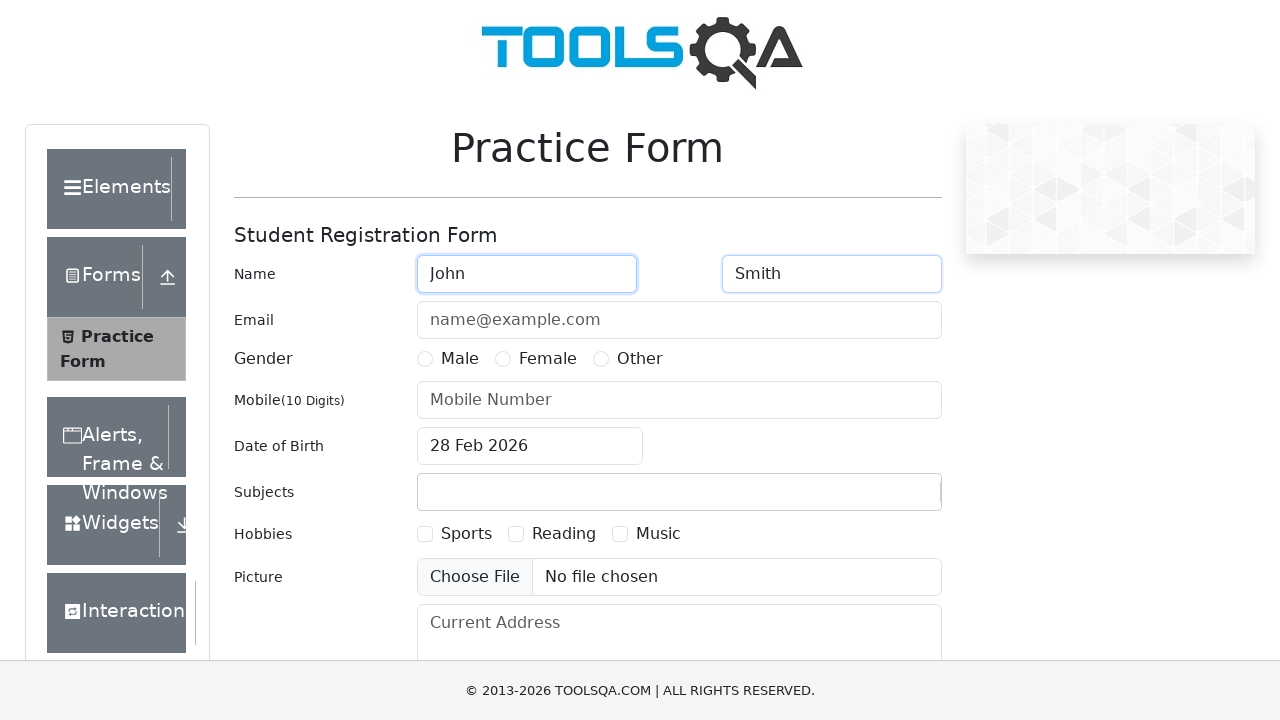

Cleared last name field on #lastName
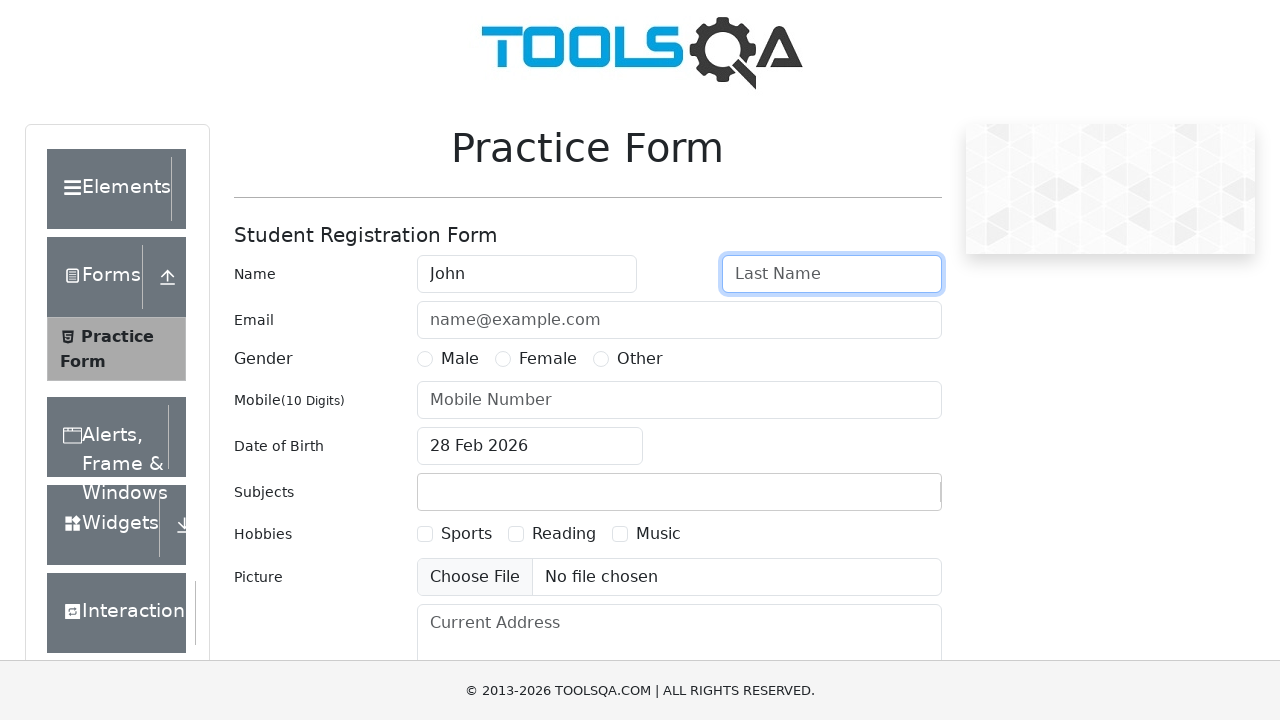

Re-filled last name field with 'Brown' on #lastName
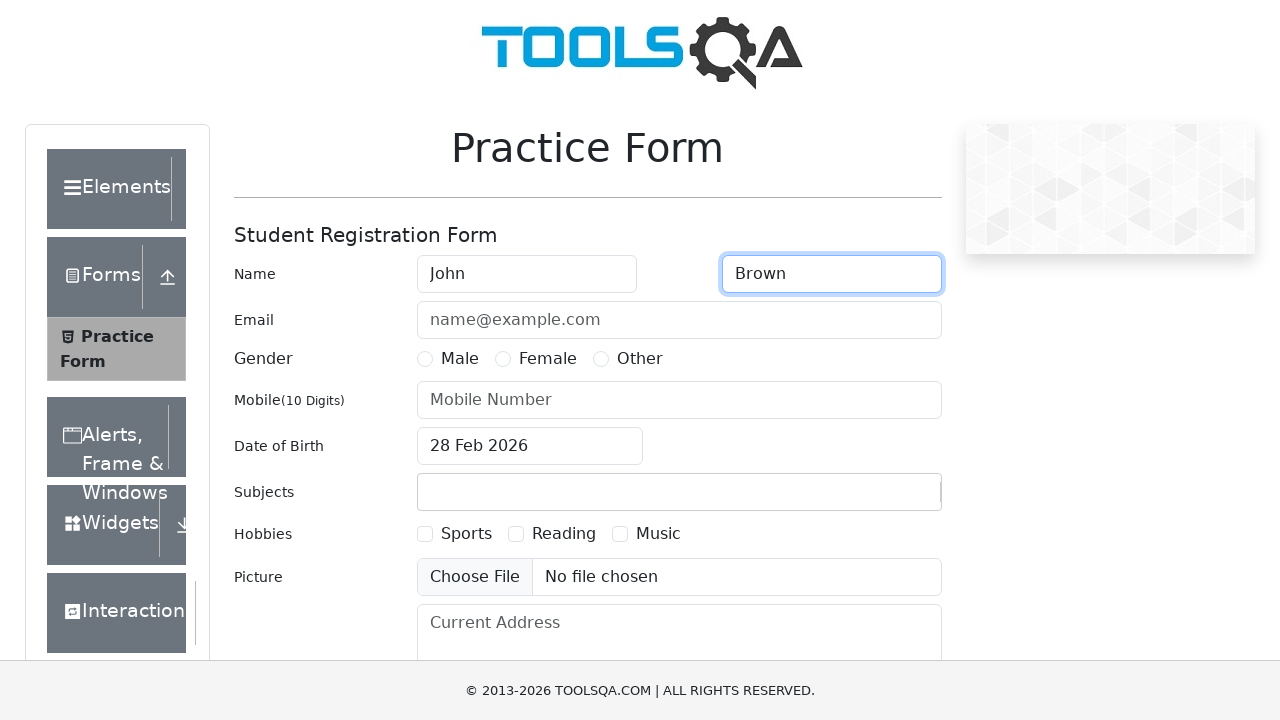

Cleared last name field again on #lastName
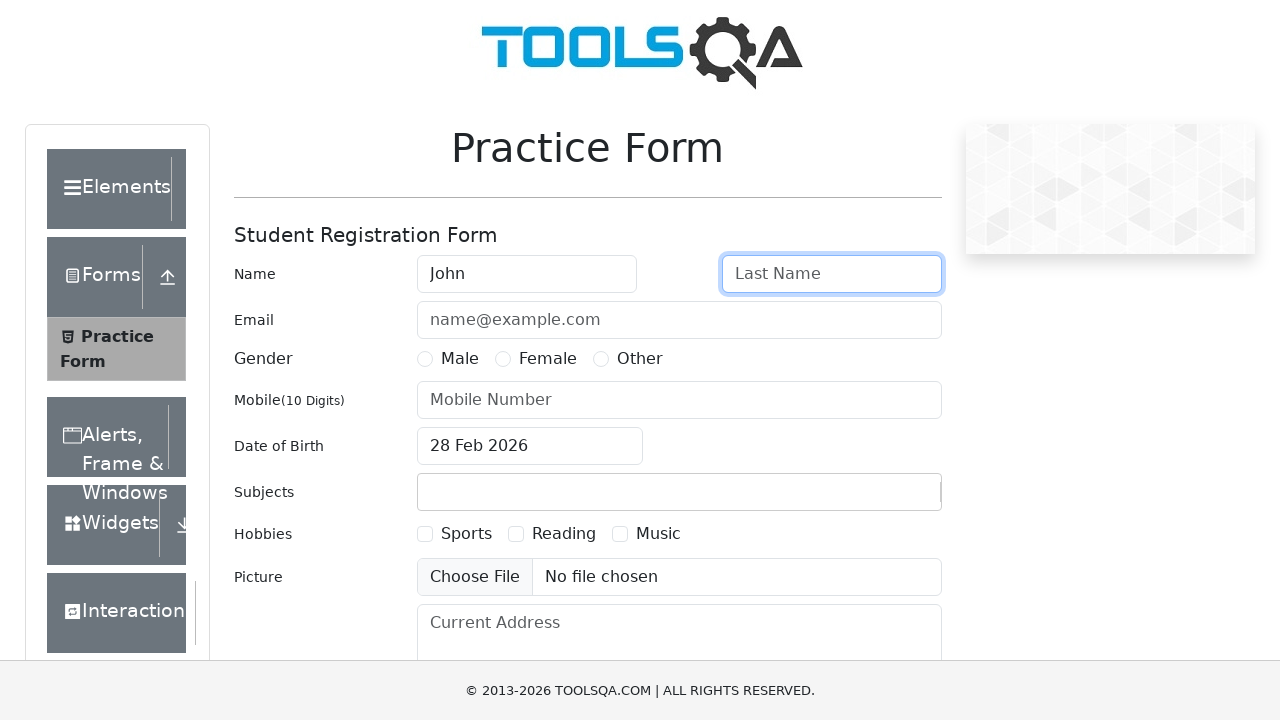

Selected male gender radio button
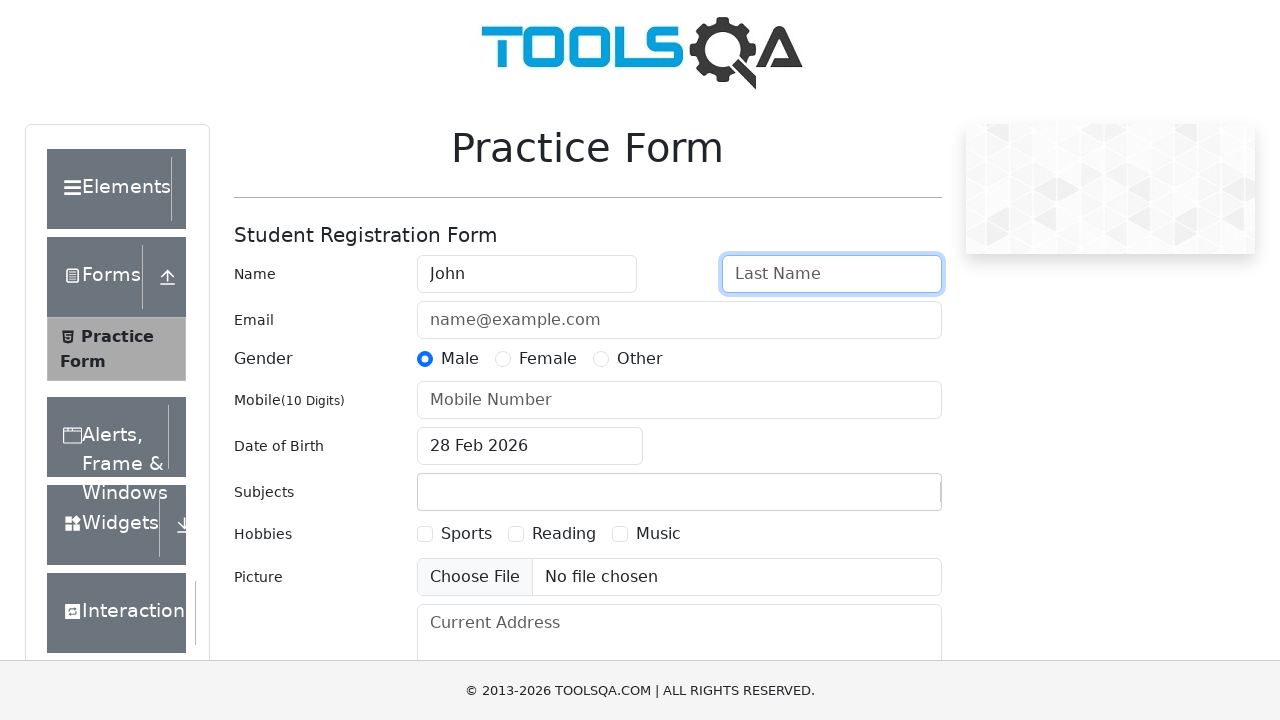

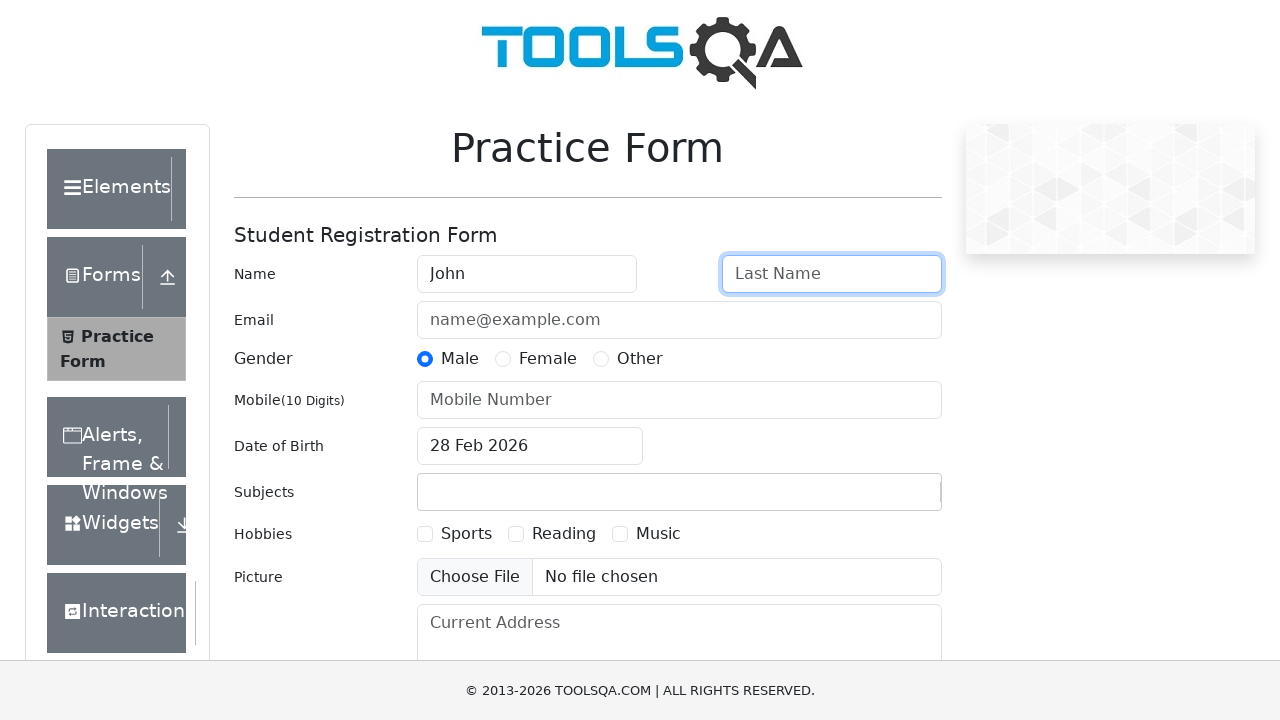